Tests Feed-A-Cat functionality by navigating to the feed page, entering catnips amount, and verifying the feed result

Starting URL: https://cs1632.appspot.com/rent-a-cat/

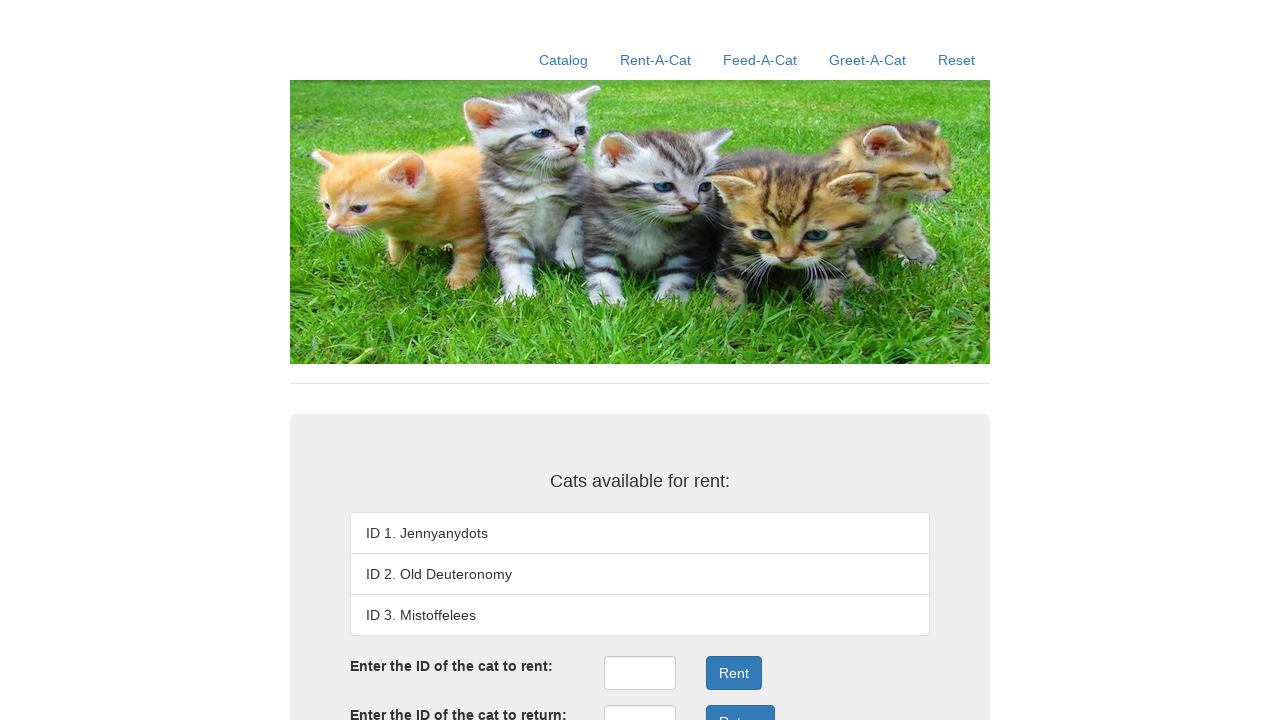

Clicked on Feed-A-Cat link at (760, 60) on text=Feed-A-Cat
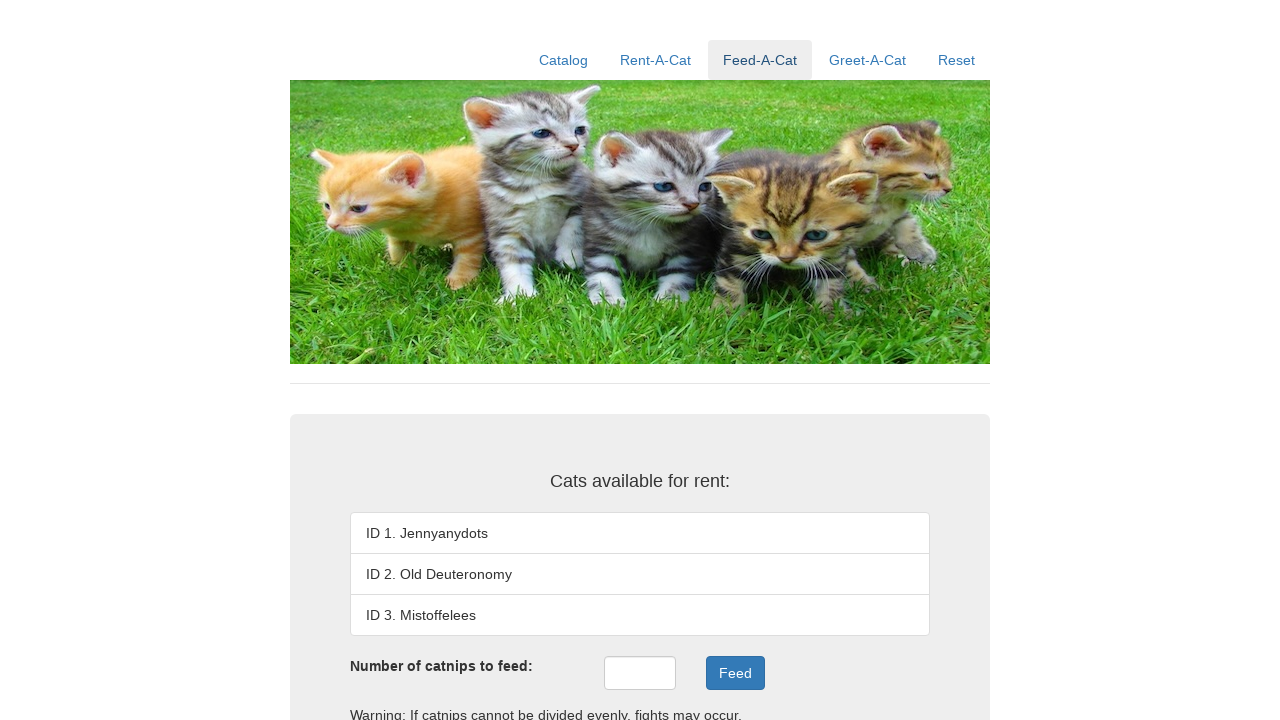

Clicked on catnips input field at (640, 673) on #catnips
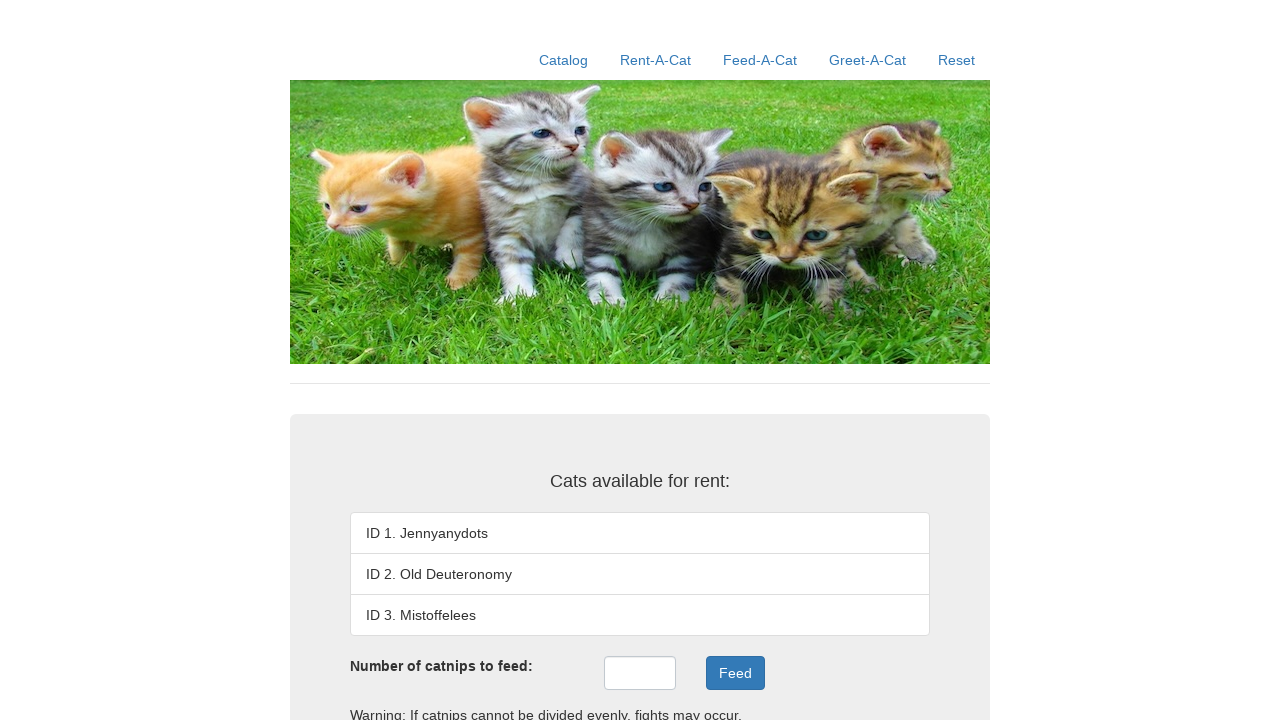

Entered 6 catnips into the field on #catnips
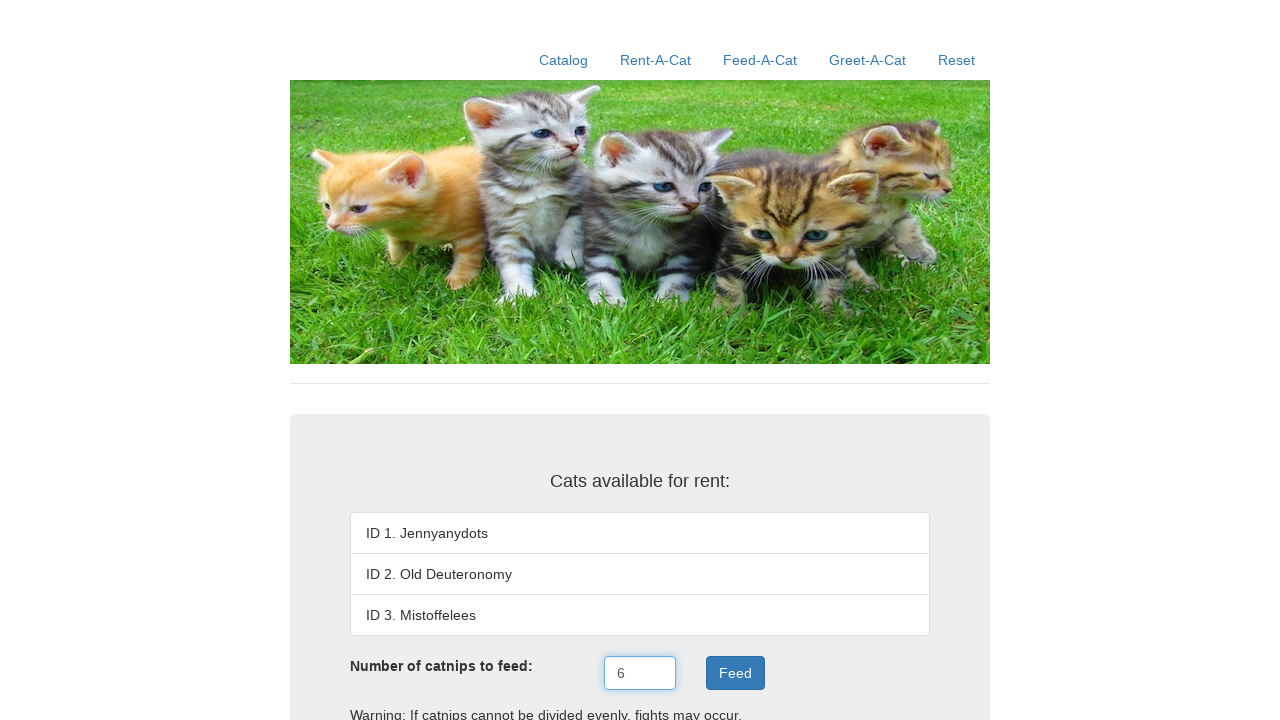

Clicked feed button to submit catnips amount at (735, 673) on .btn
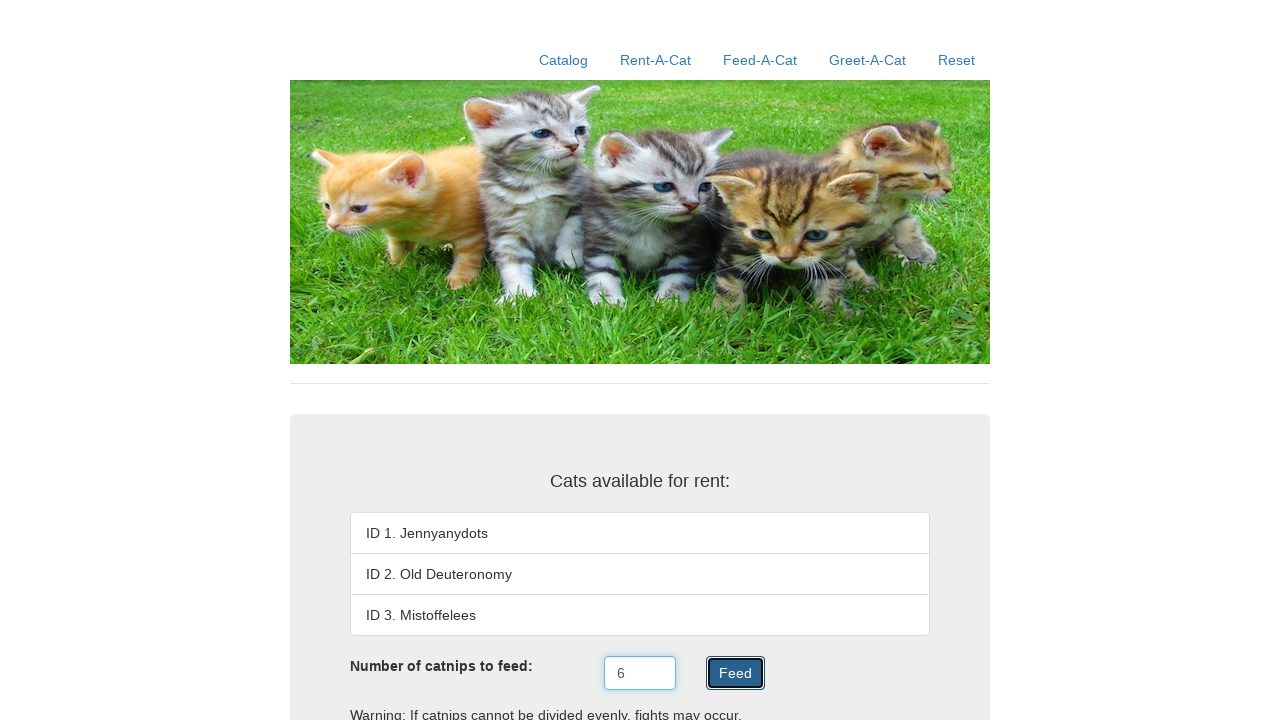

Feed result appeared and was verified
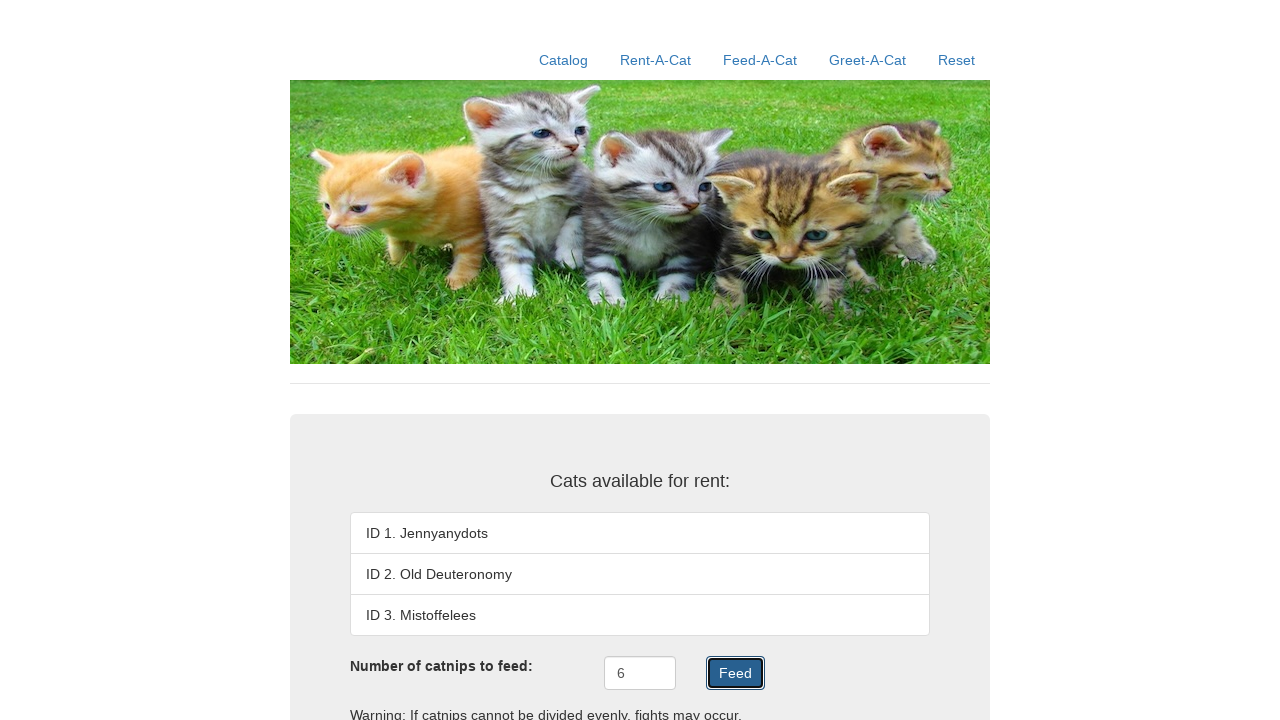

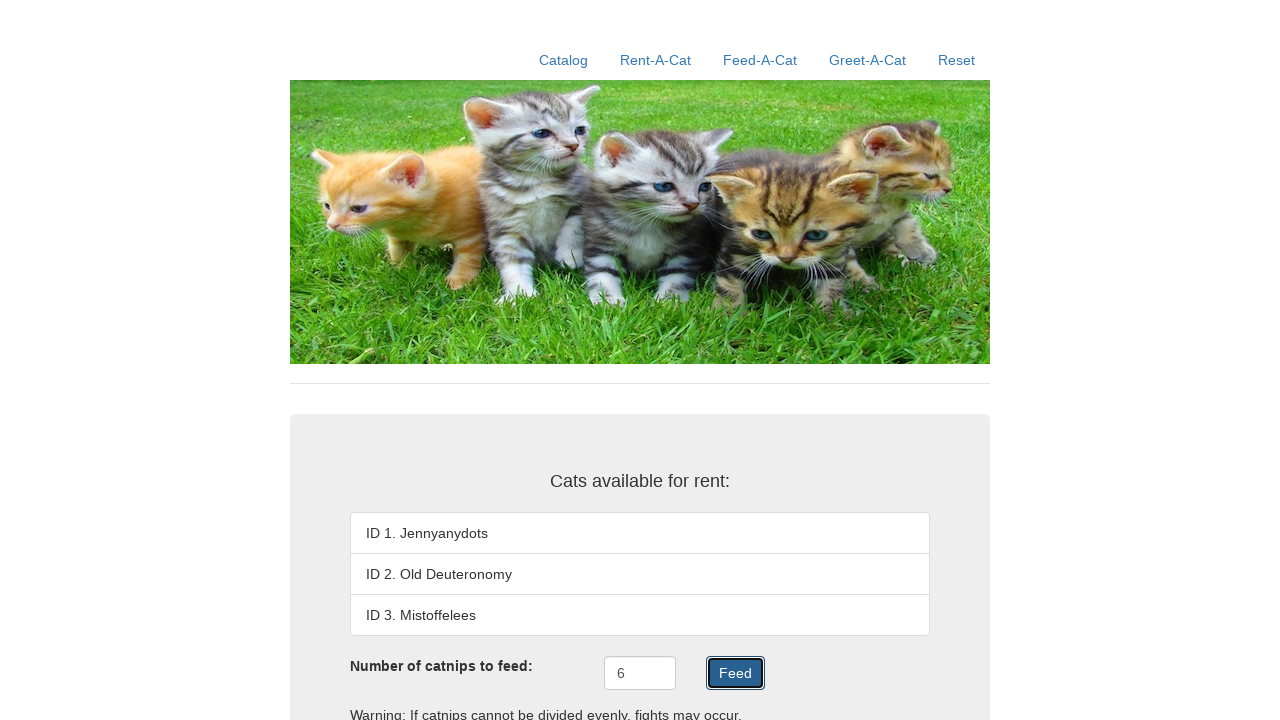